Tests that the YouTube homepage loads correctly by verifying the page title contains "YouTube"

Starting URL: https://www.youtube.com/

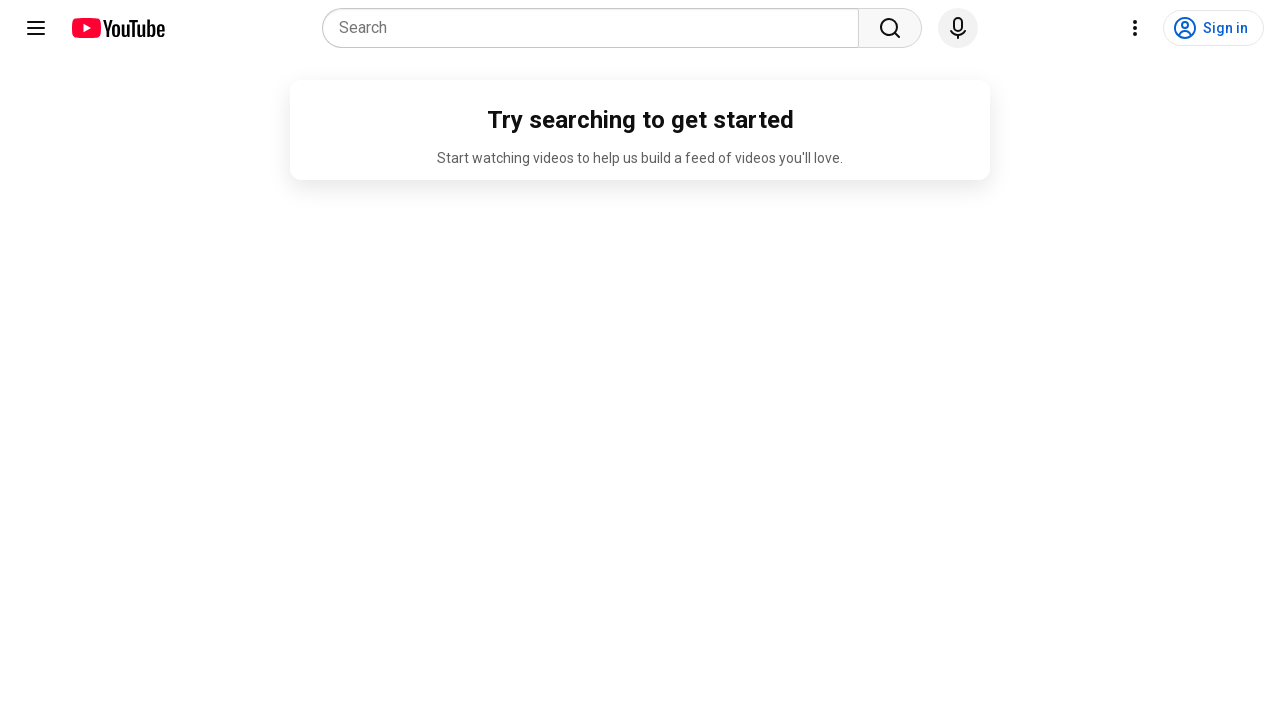

Navigated to YouTube homepage
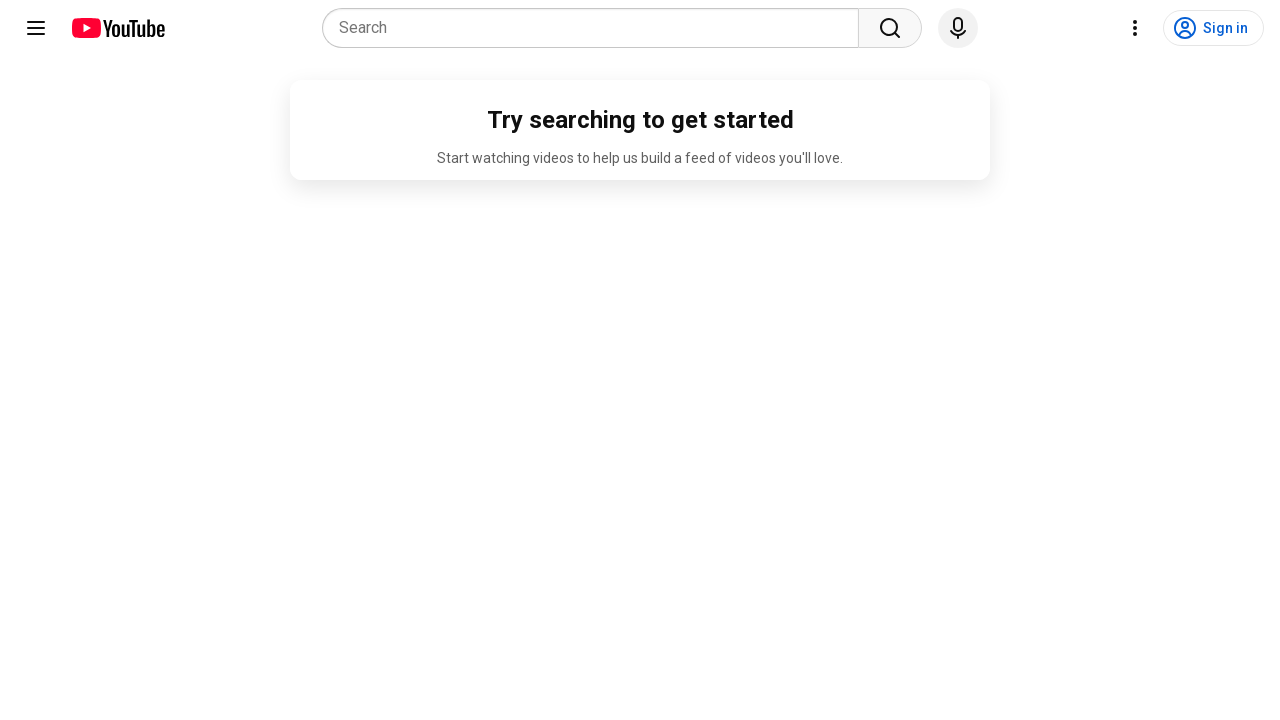

Verified page title contains 'YouTube'
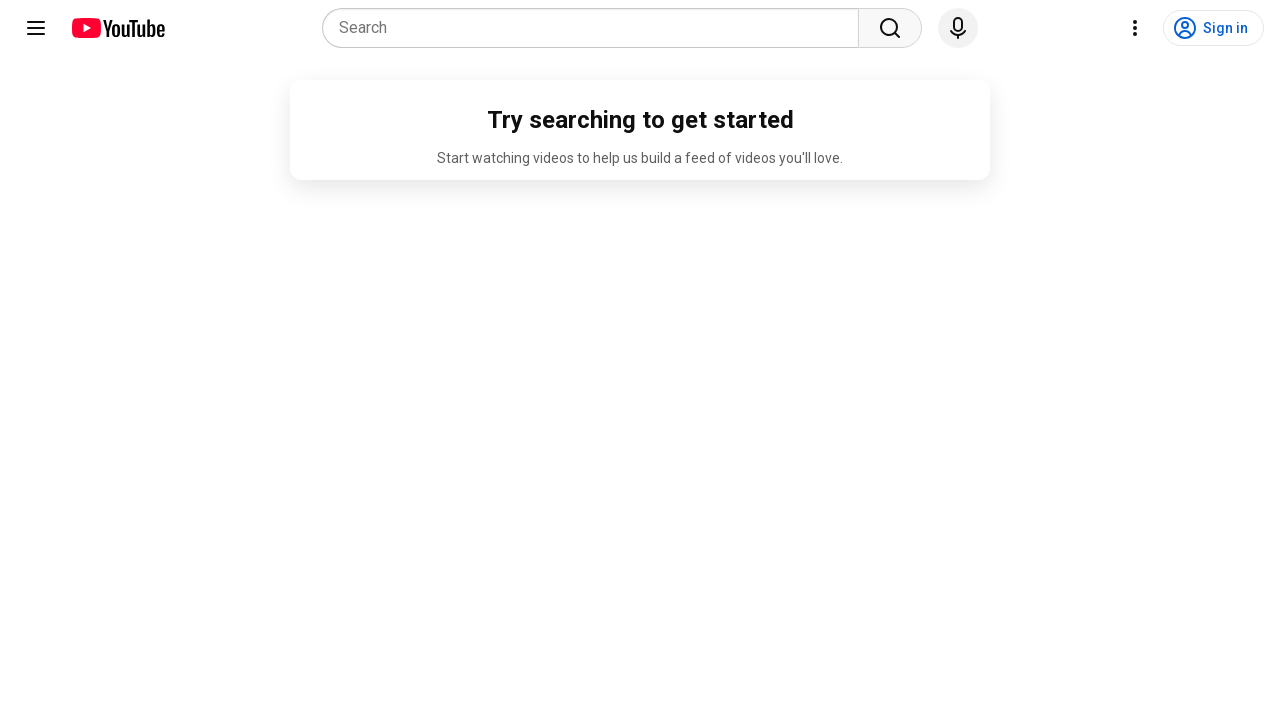

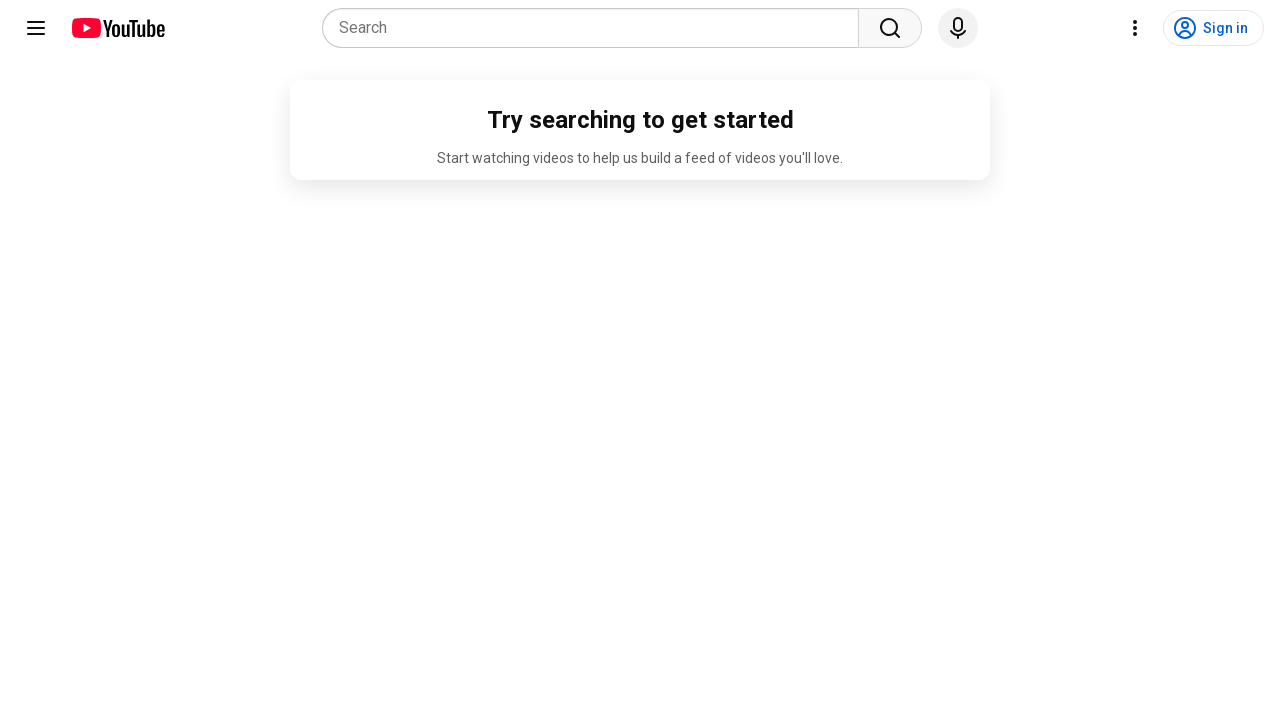